Navigates to the Suzuki Motorcycle India homepage and verifies the page loads successfully

Starting URL: https://www.suzukimotorcycle.co.in/

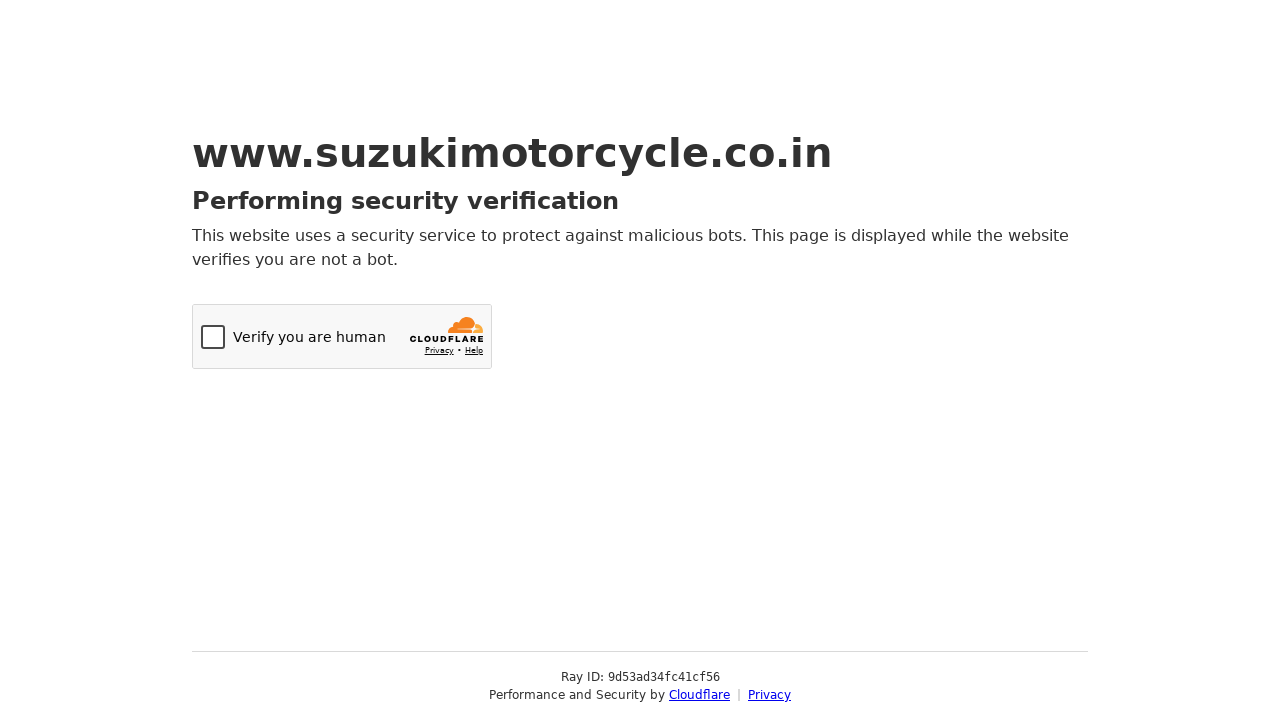

Navigated to Suzuki Motorcycle India homepage
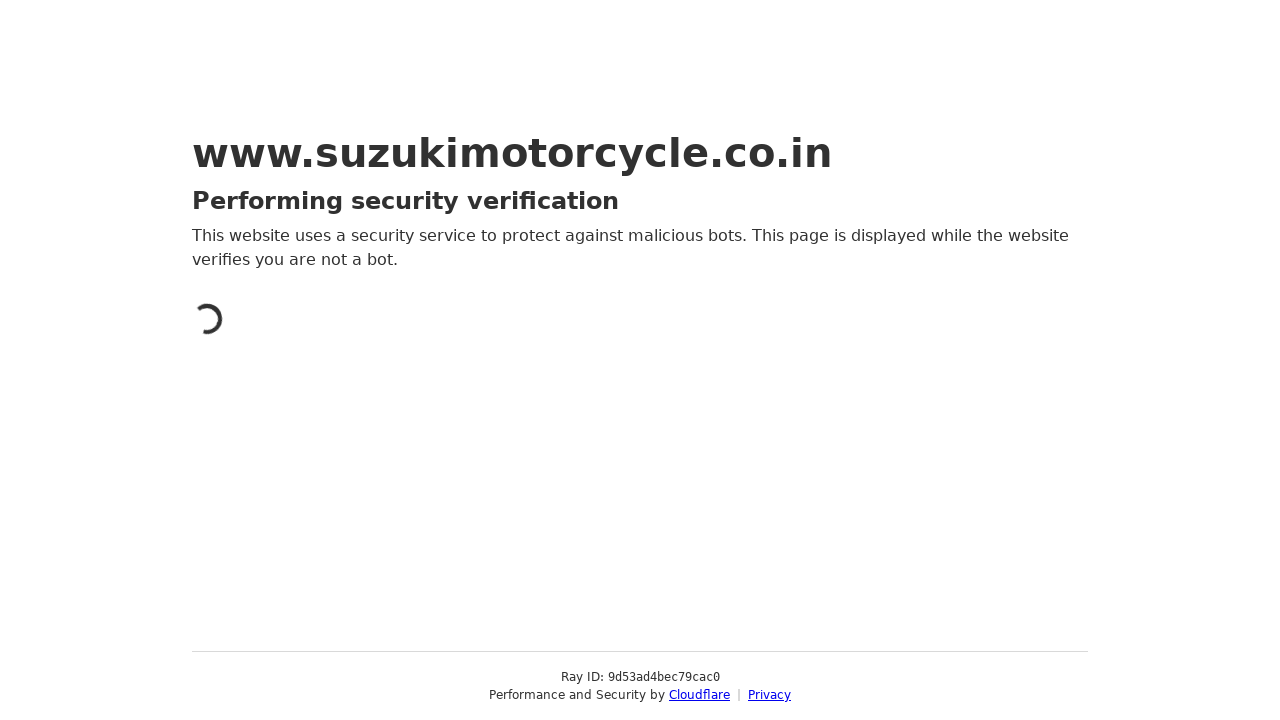

Page DOM content loaded successfully
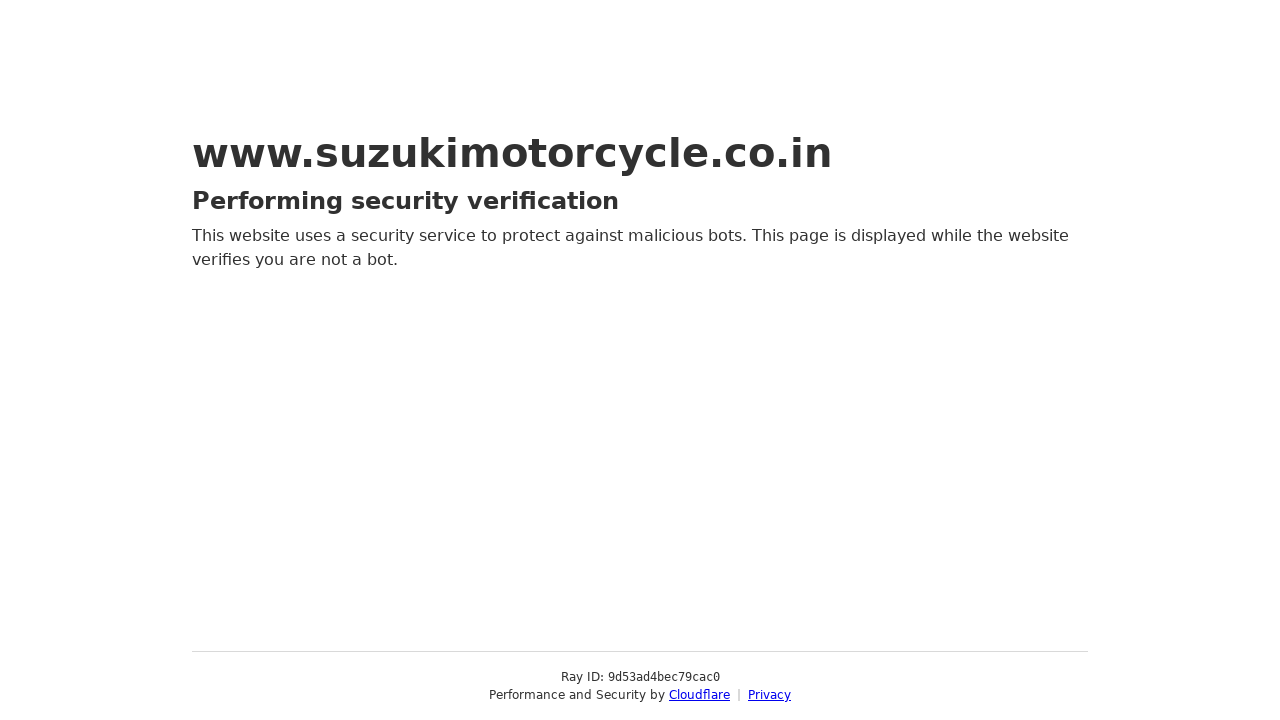

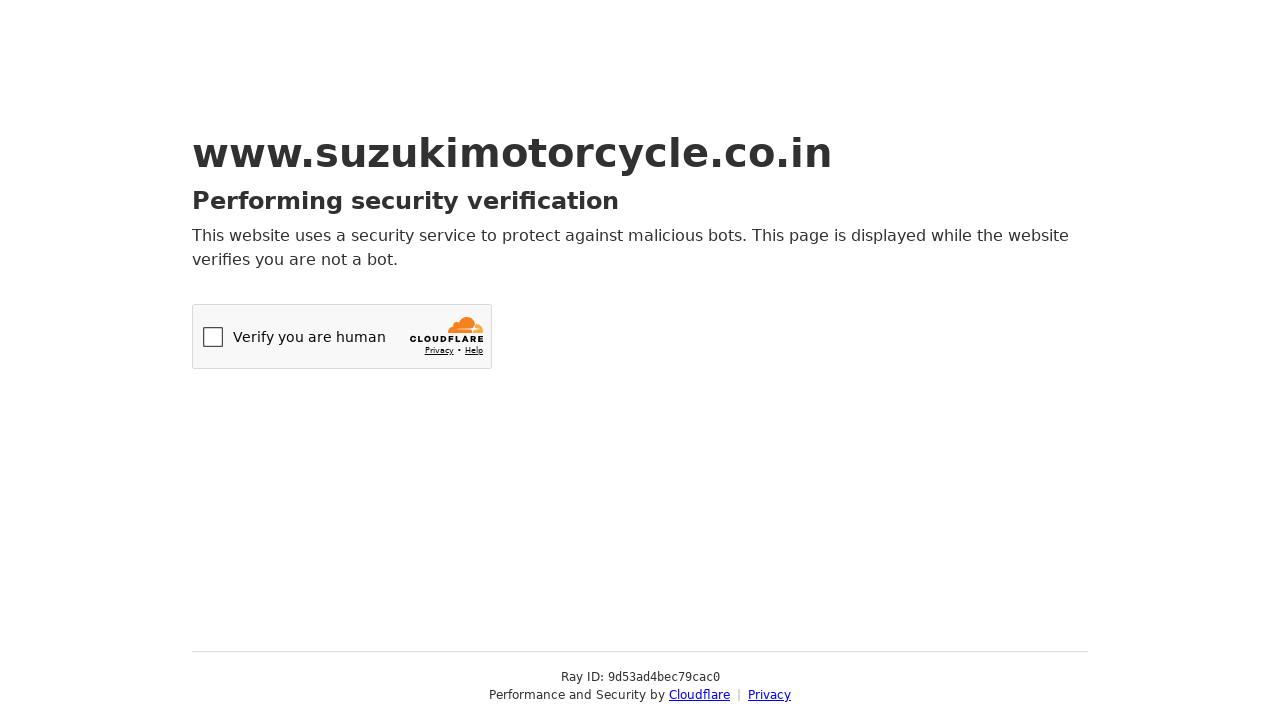